Tests filling all form fields (username, email, current address, permanent address) on the DemoQA text-box page using class name selectors

Starting URL: https://demoqa.com/text-box

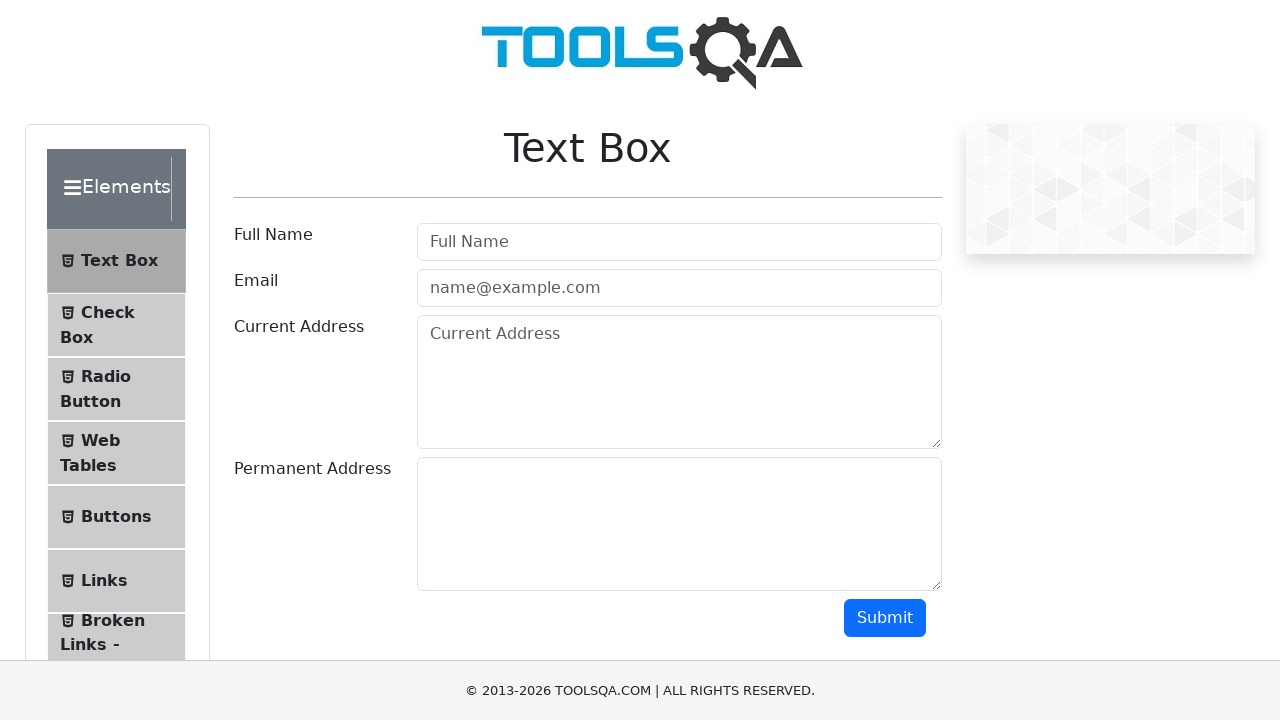

Filled username field with 'MD SALAHIN Class Name 0 index' on .form-control >> nth=0
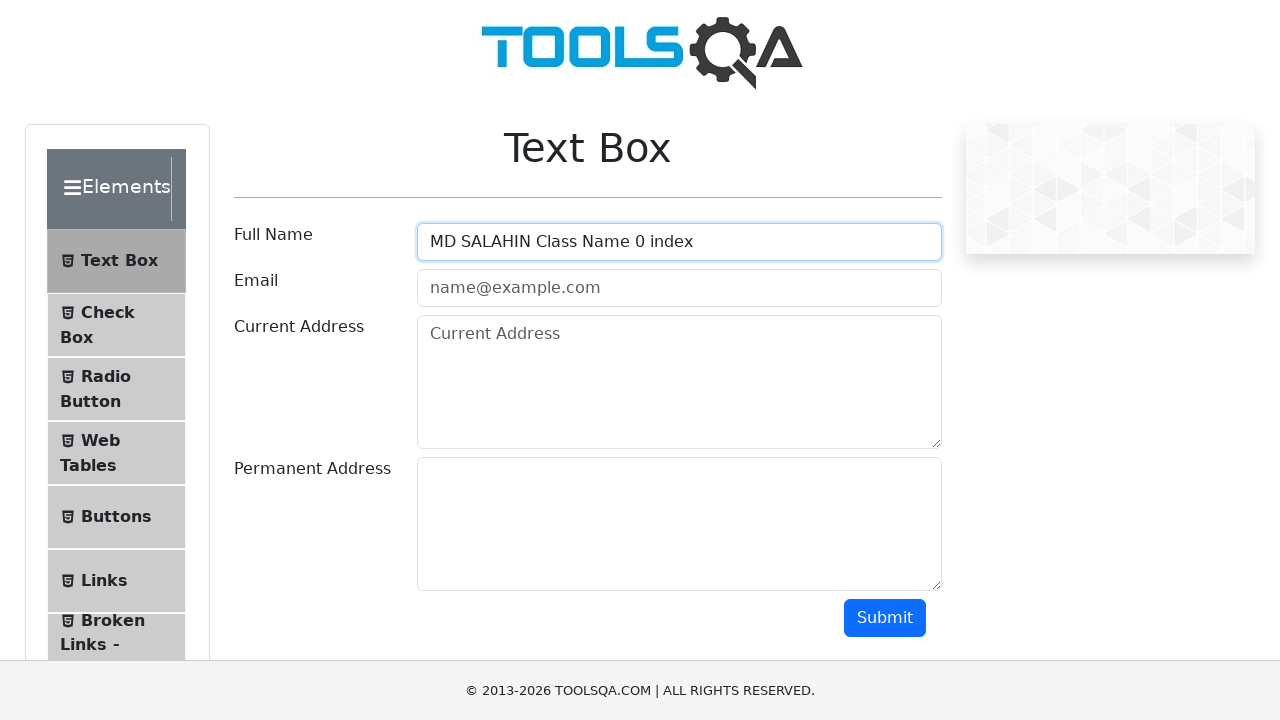

Filled email field with 'salahin1999@gmail.com' on .form-control >> nth=1
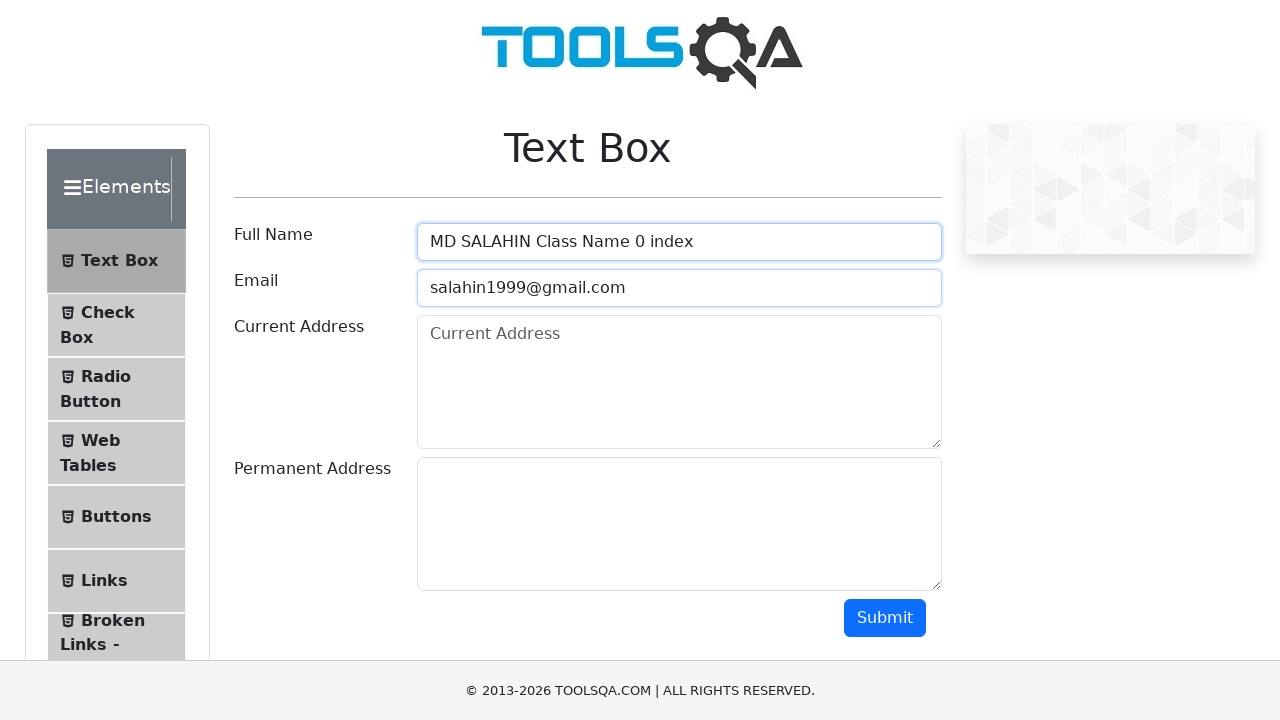

Filled current address field with 'MIRPUR Current Address' on .form-control >> nth=2
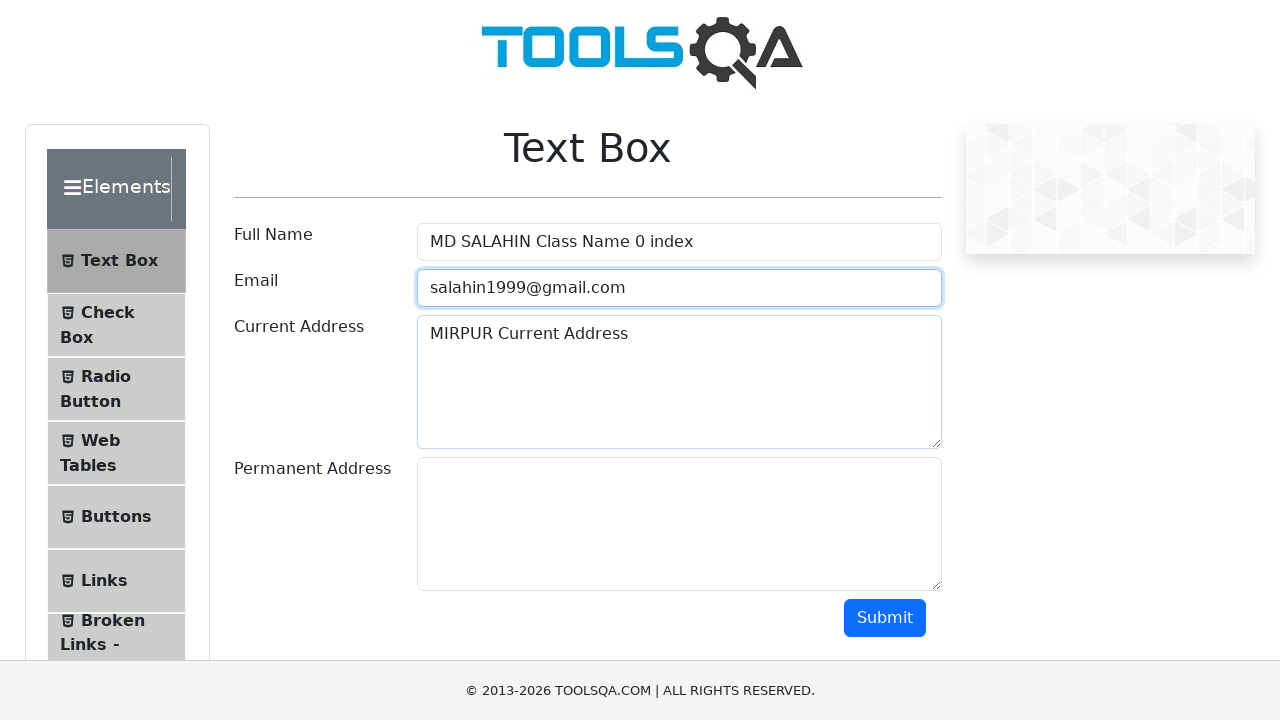

Filled permanent address field with 'MIRPUR DHAKA Parmanent Address' on .form-control >> nth=3
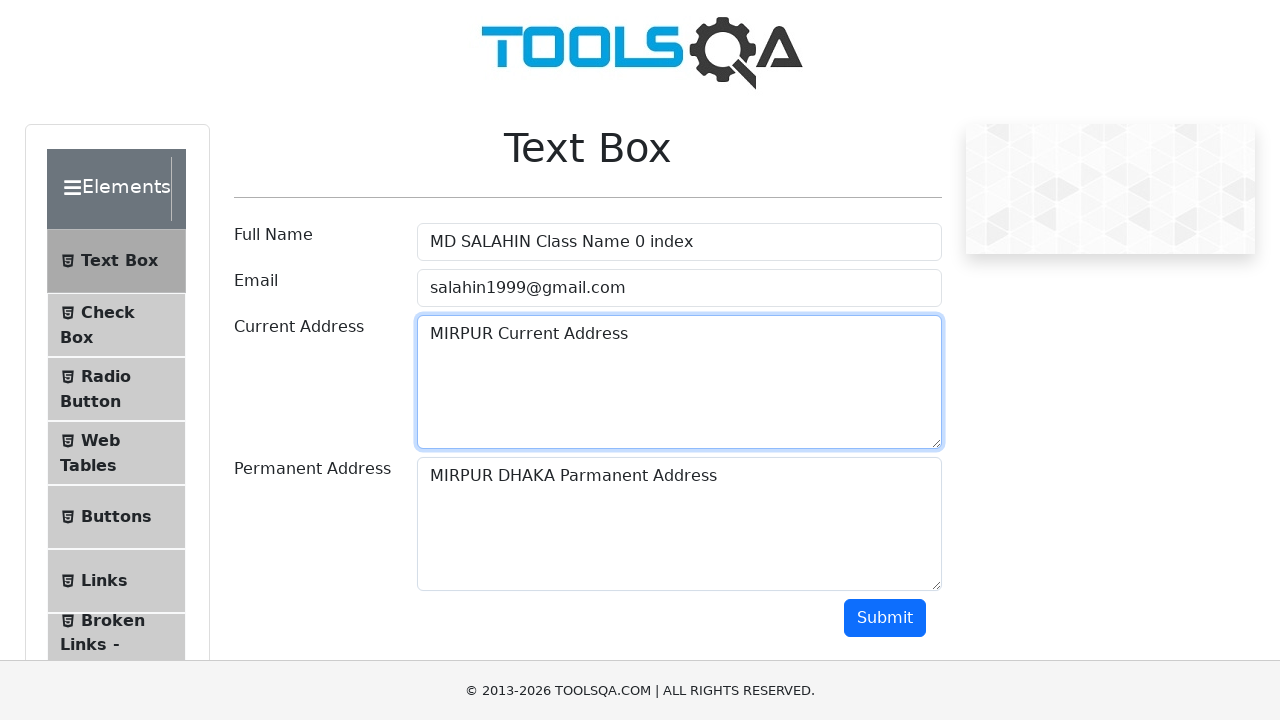

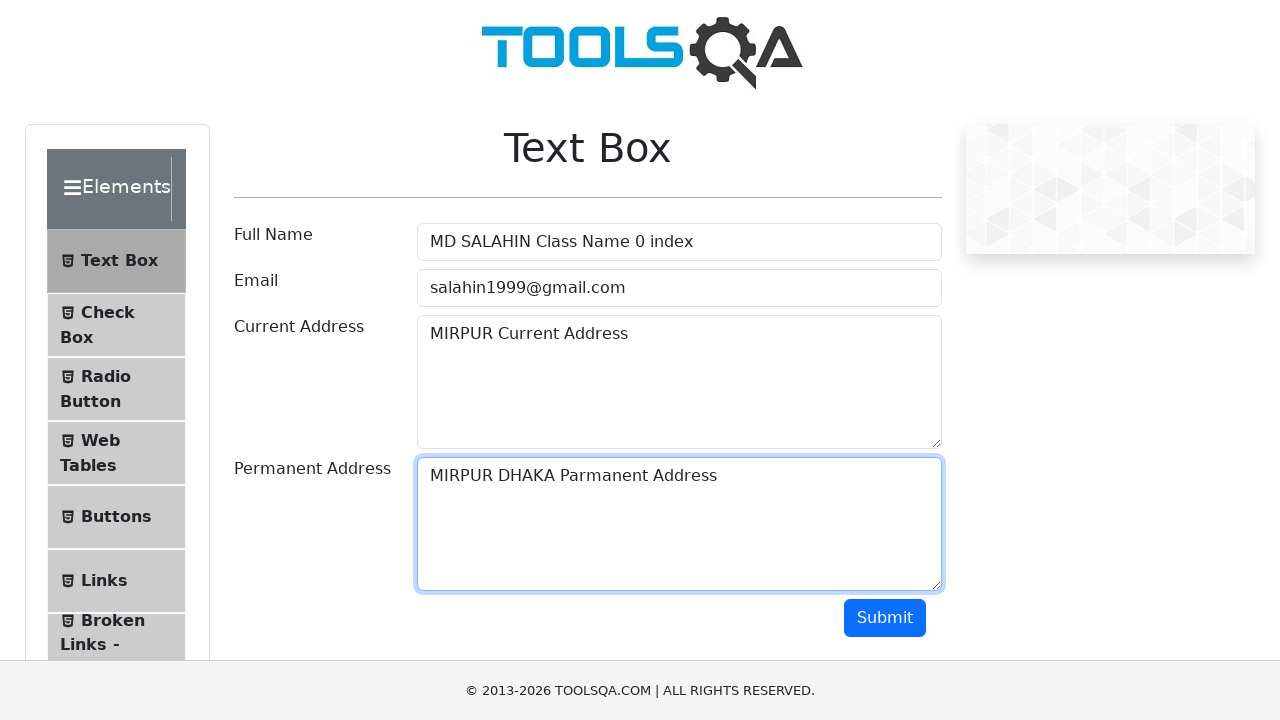